Tests button interactions including double-click and right-click (context click) actions.

Starting URL: https://demoqa.com/buttons

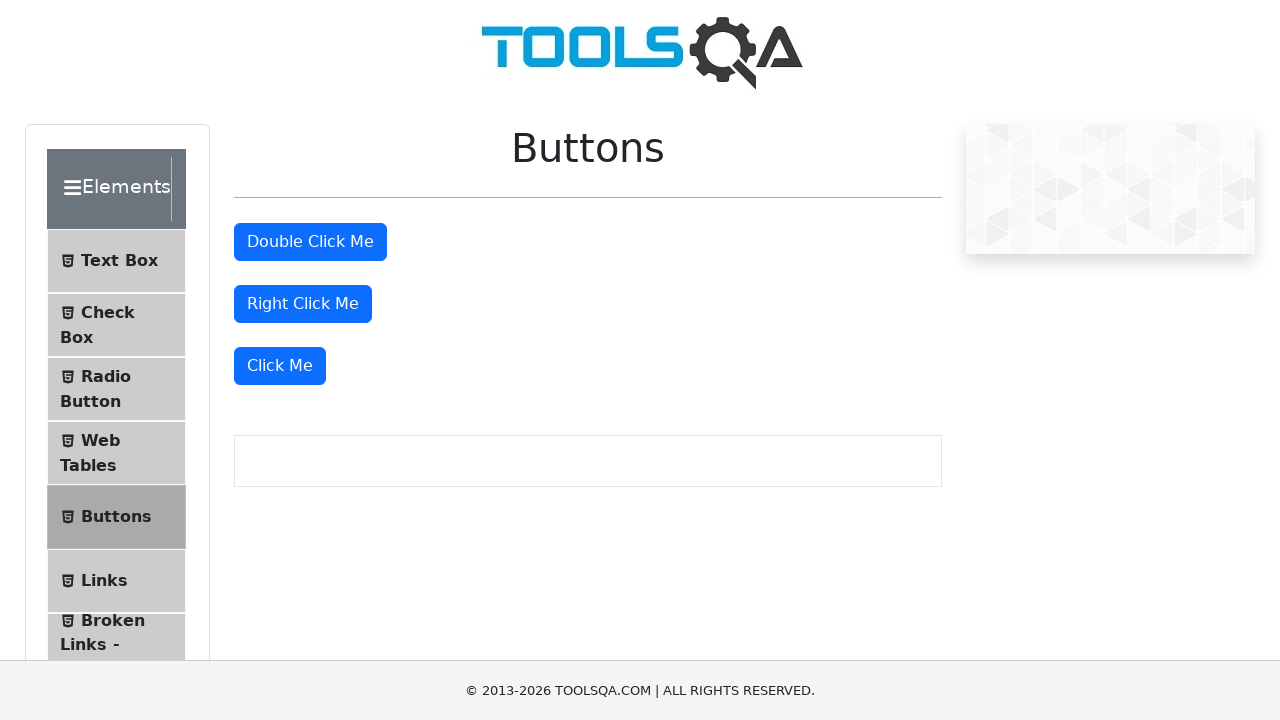

Double-clicked the double click button at (310, 242) on #doubleClickBtn
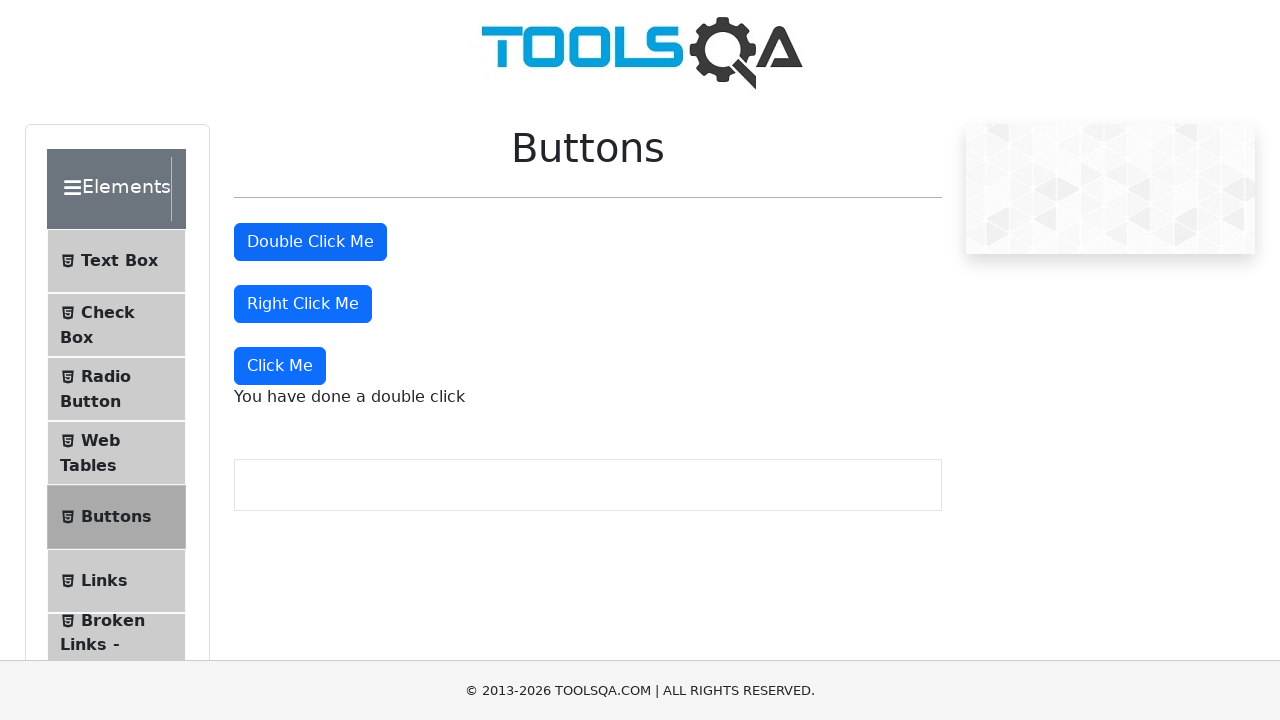

Double-click success message appeared
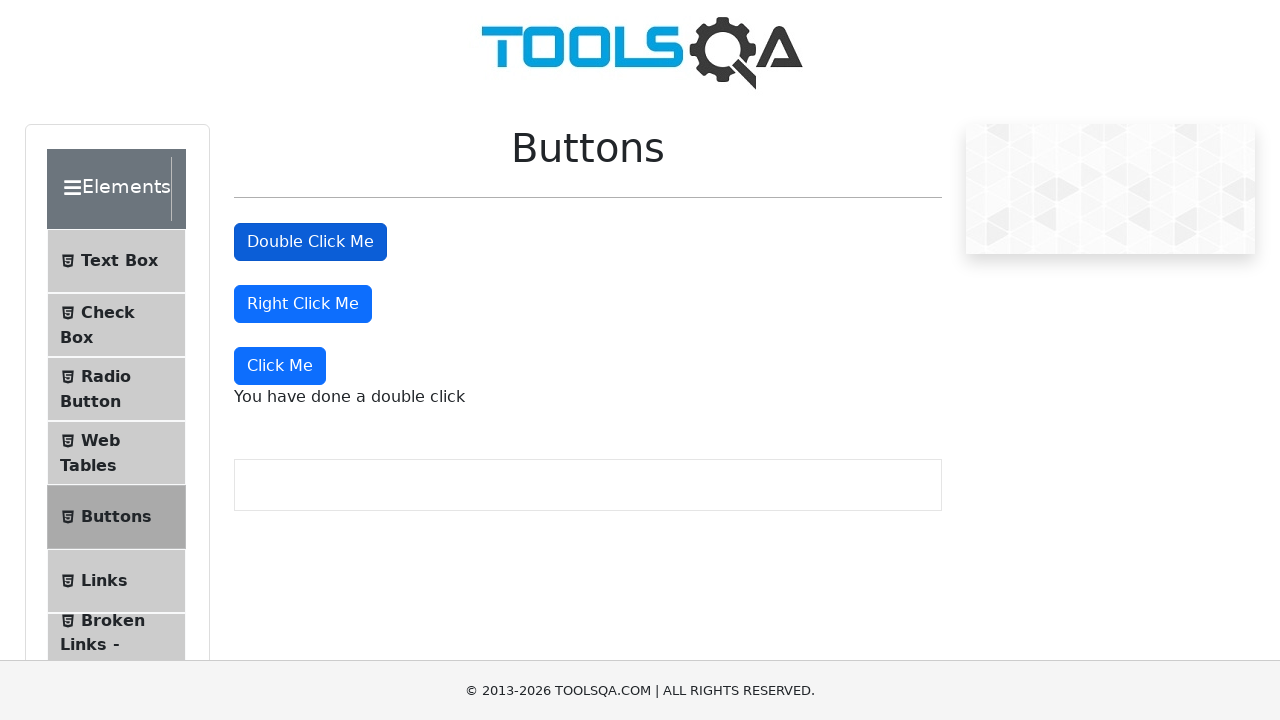

Right-clicked the right click button at (303, 304) on #rightClickBtn
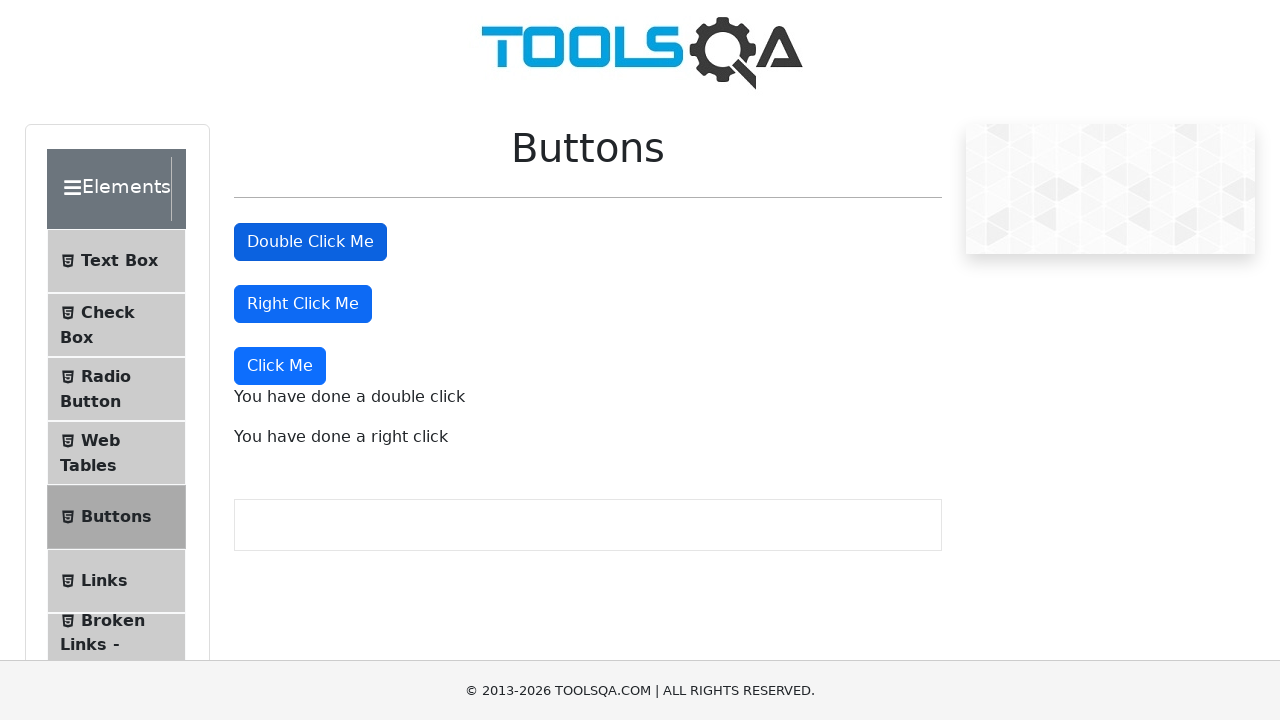

Right-click success message appeared
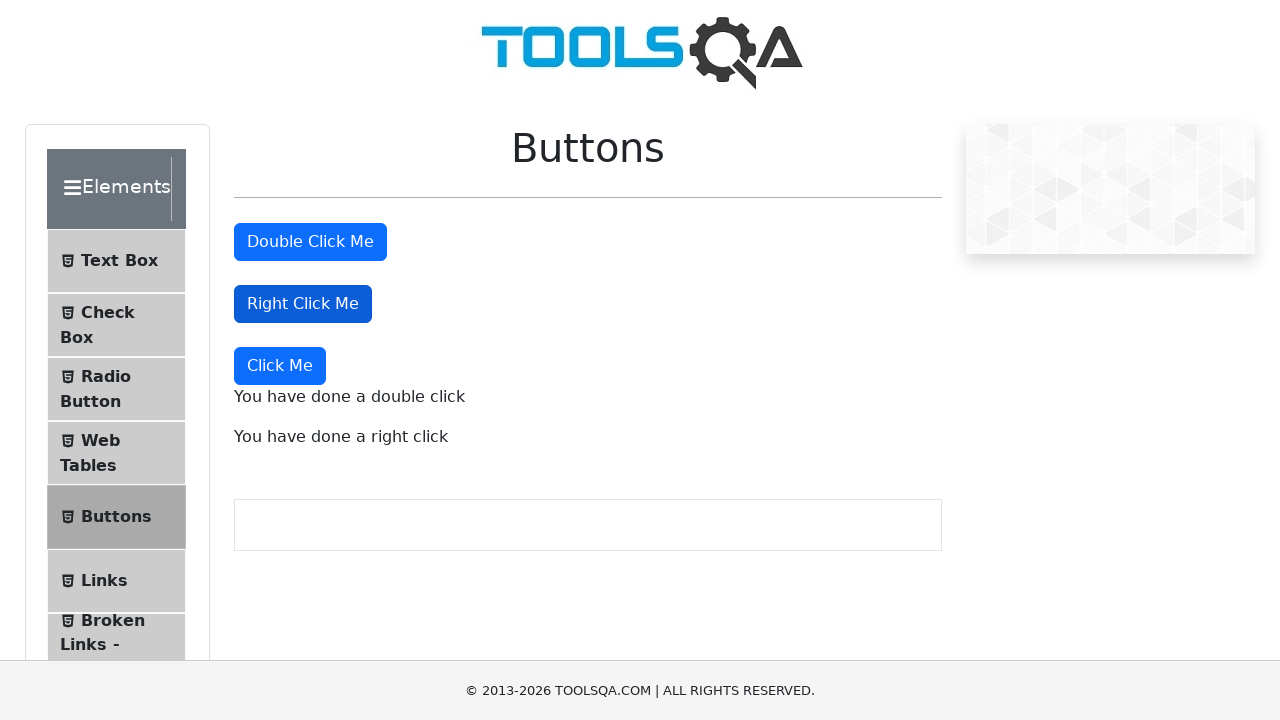

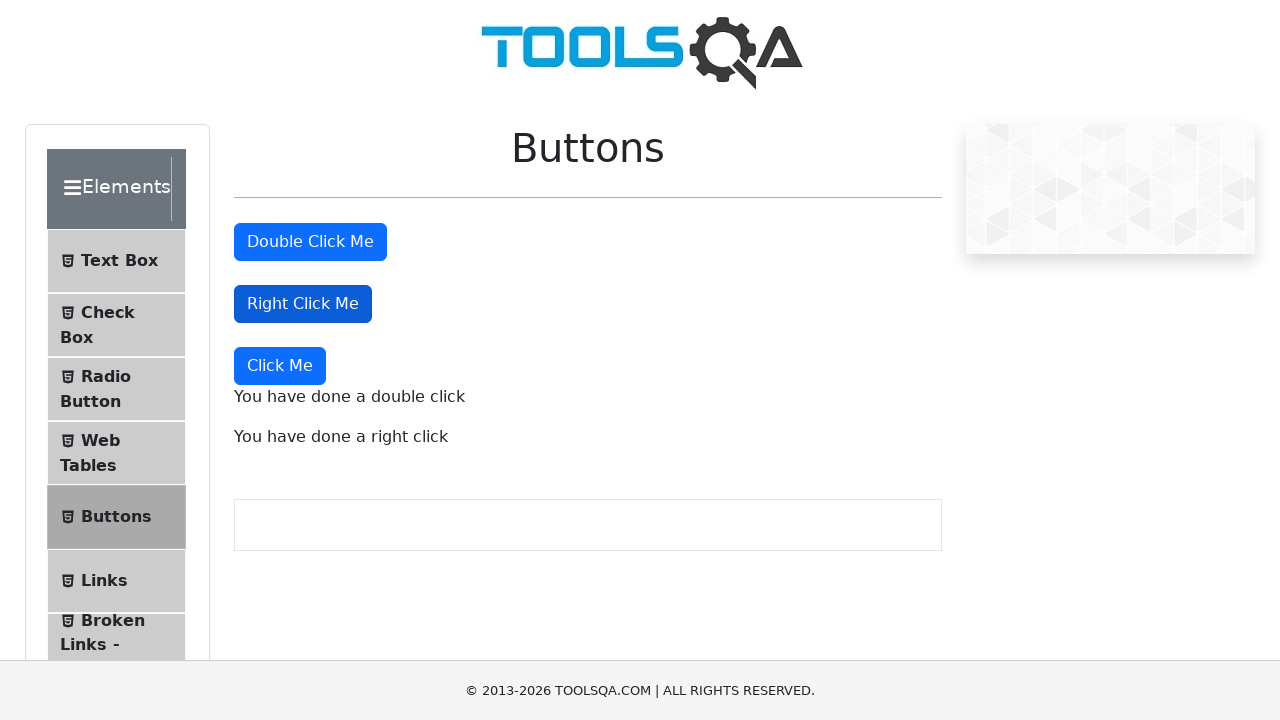